Tests that new todo items are appended to the bottom of the list and the counter updates correctly

Starting URL: https://demo.playwright.dev/todomvc

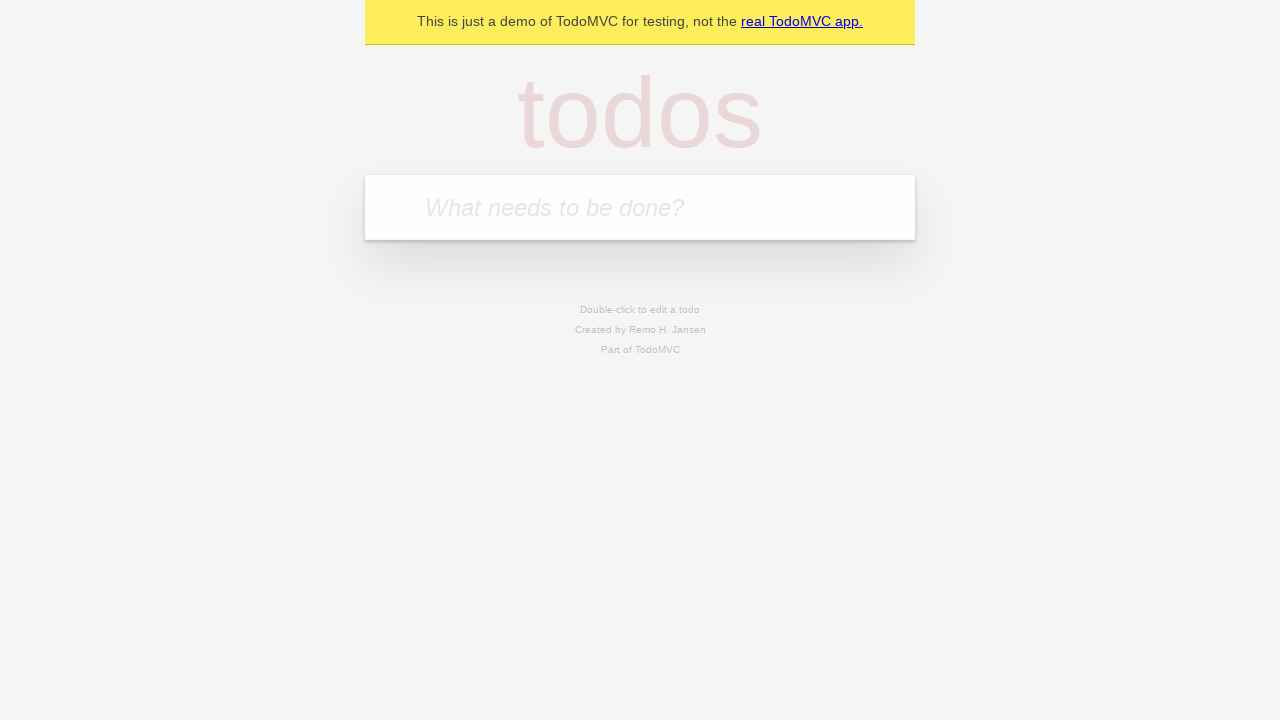

Filled todo input field with 'buy some cheese' on internal:attr=[placeholder="What needs to be done?"i]
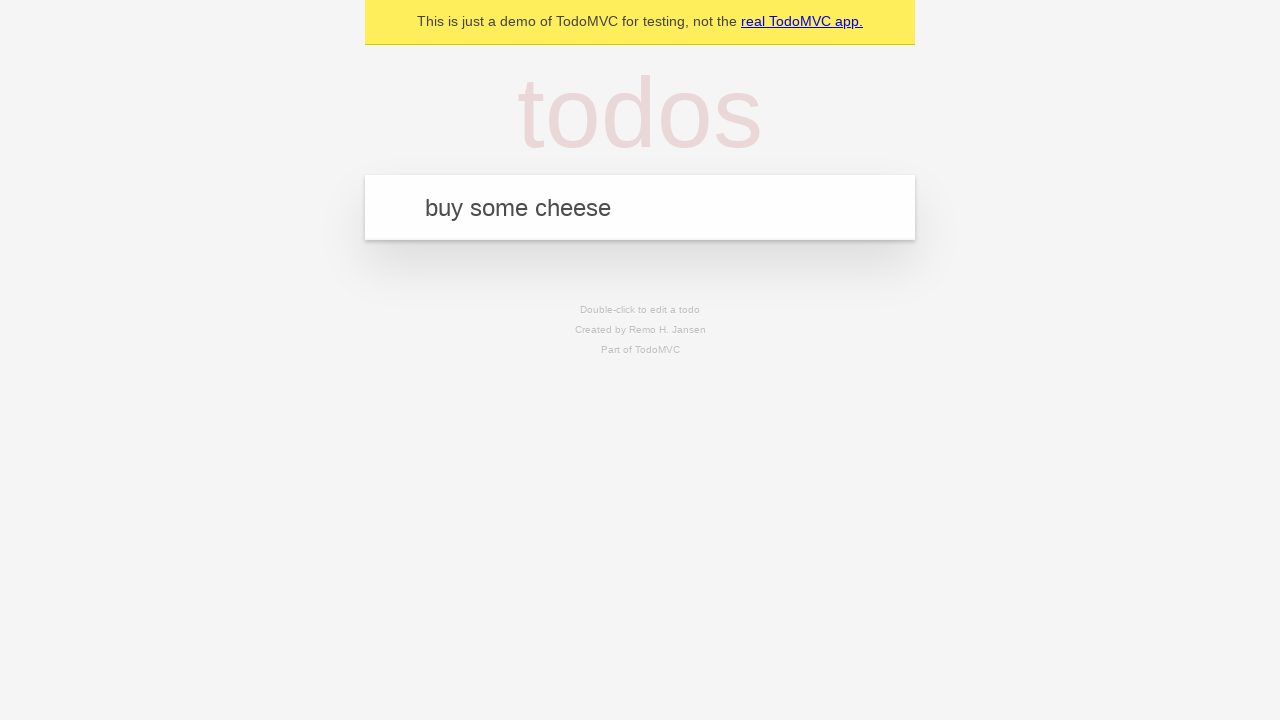

Pressed Enter to add todo item 'buy some cheese' on internal:attr=[placeholder="What needs to be done?"i]
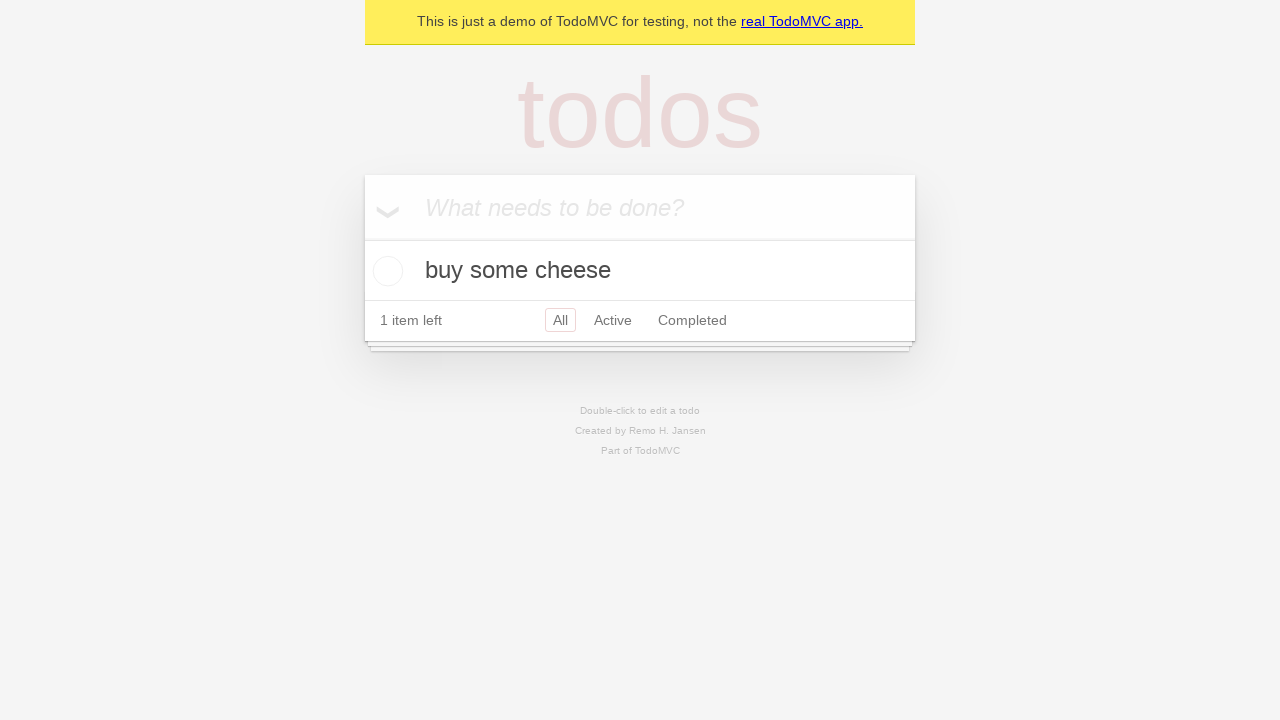

Filled todo input field with 'feed the cat' on internal:attr=[placeholder="What needs to be done?"i]
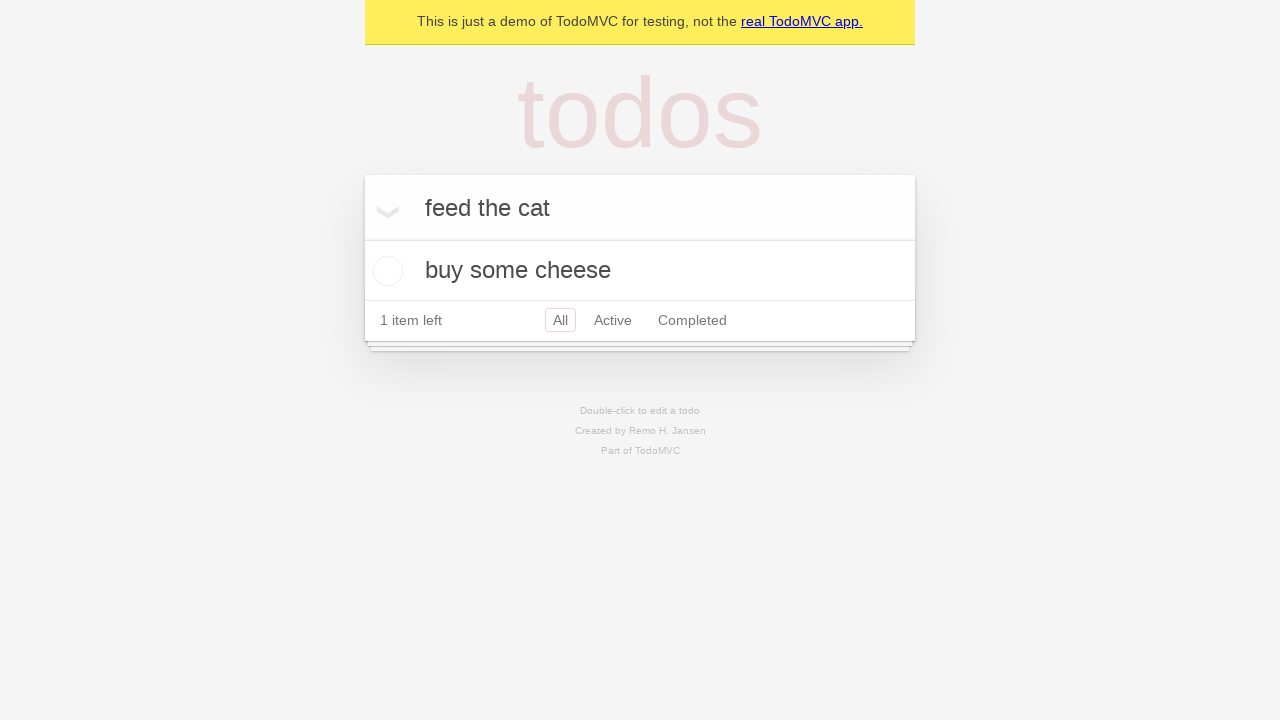

Pressed Enter to add todo item 'feed the cat' on internal:attr=[placeholder="What needs to be done?"i]
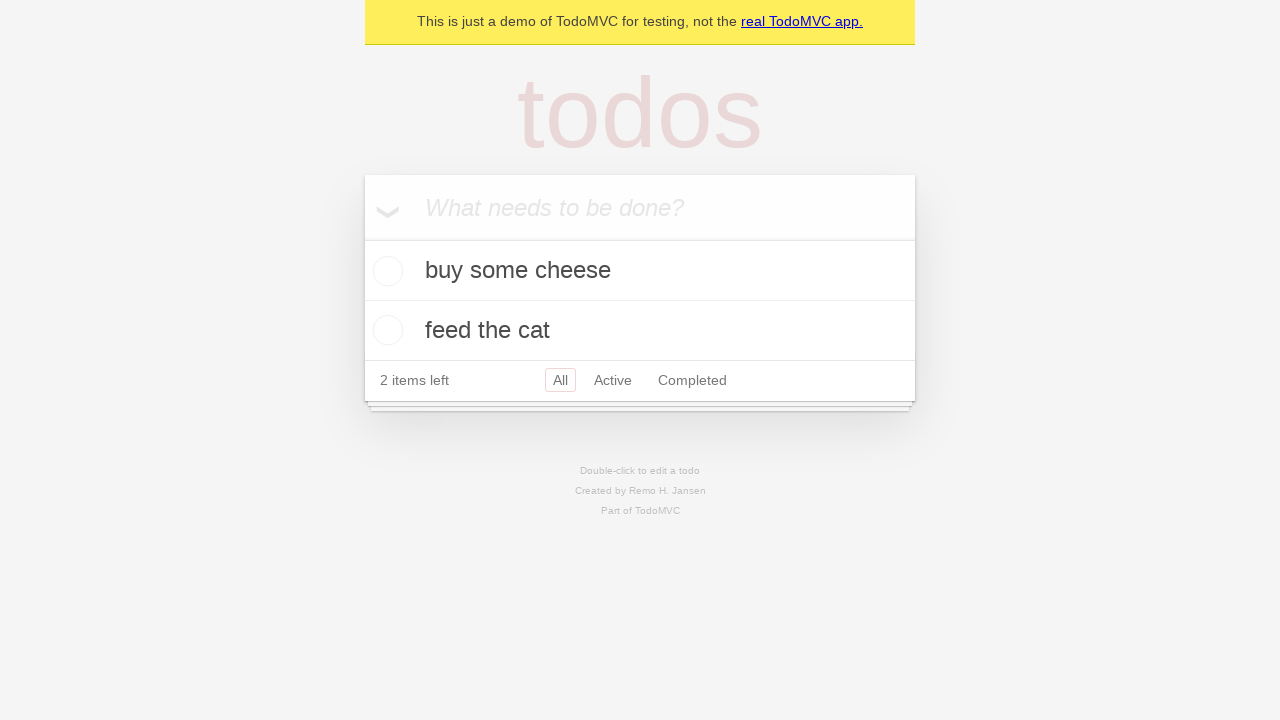

Filled todo input field with 'book a doctors appointment' on internal:attr=[placeholder="What needs to be done?"i]
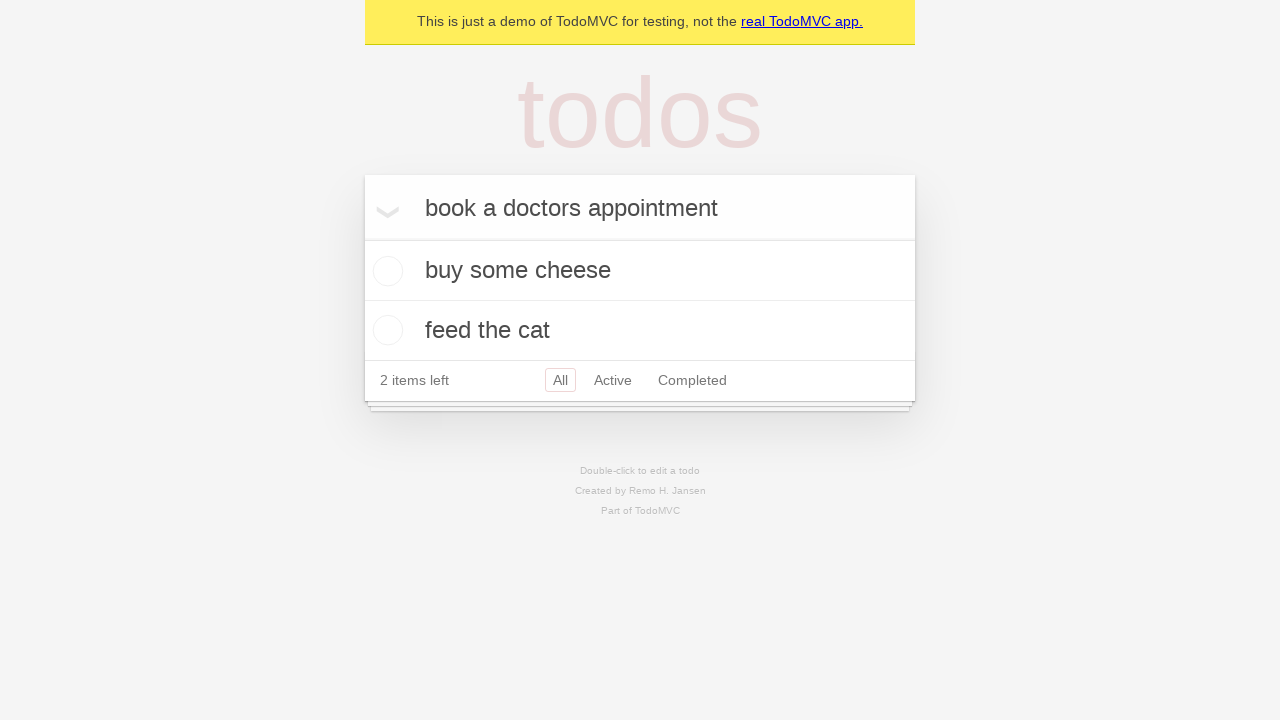

Pressed Enter to add todo item 'book a doctors appointment' on internal:attr=[placeholder="What needs to be done?"i]
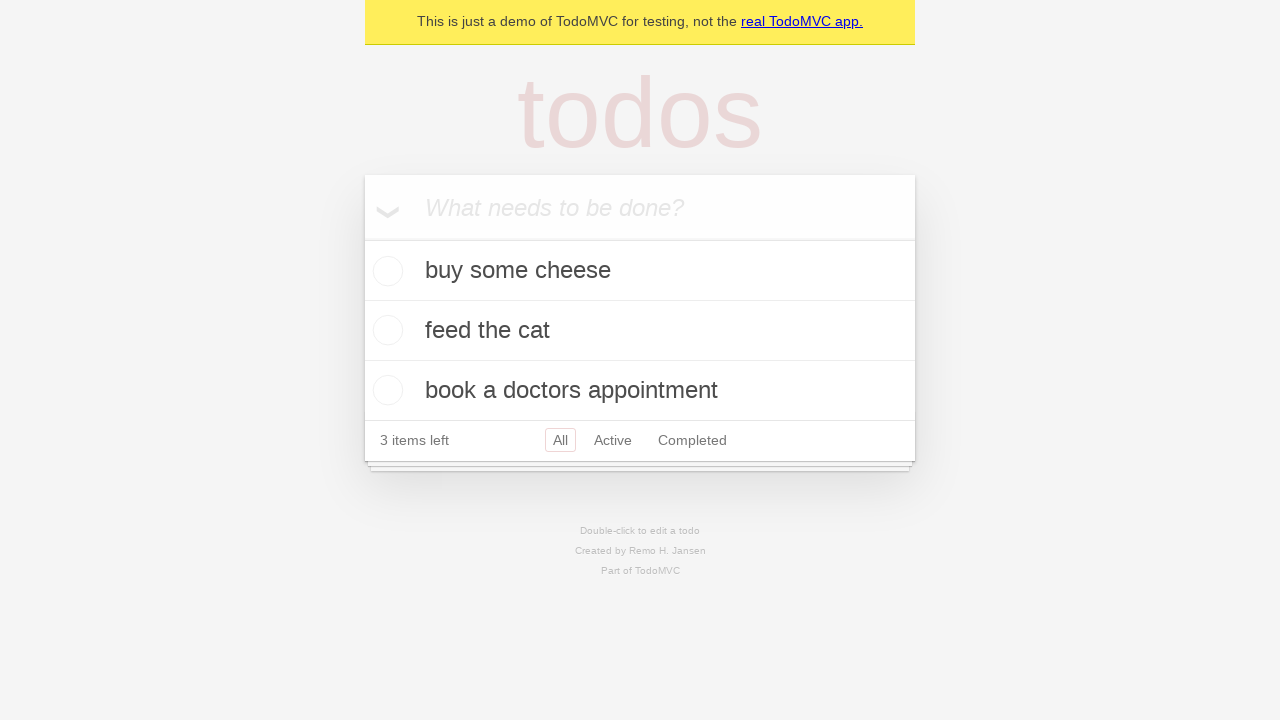

Verified that all 3 todo items were added and counter shows '3 items left'
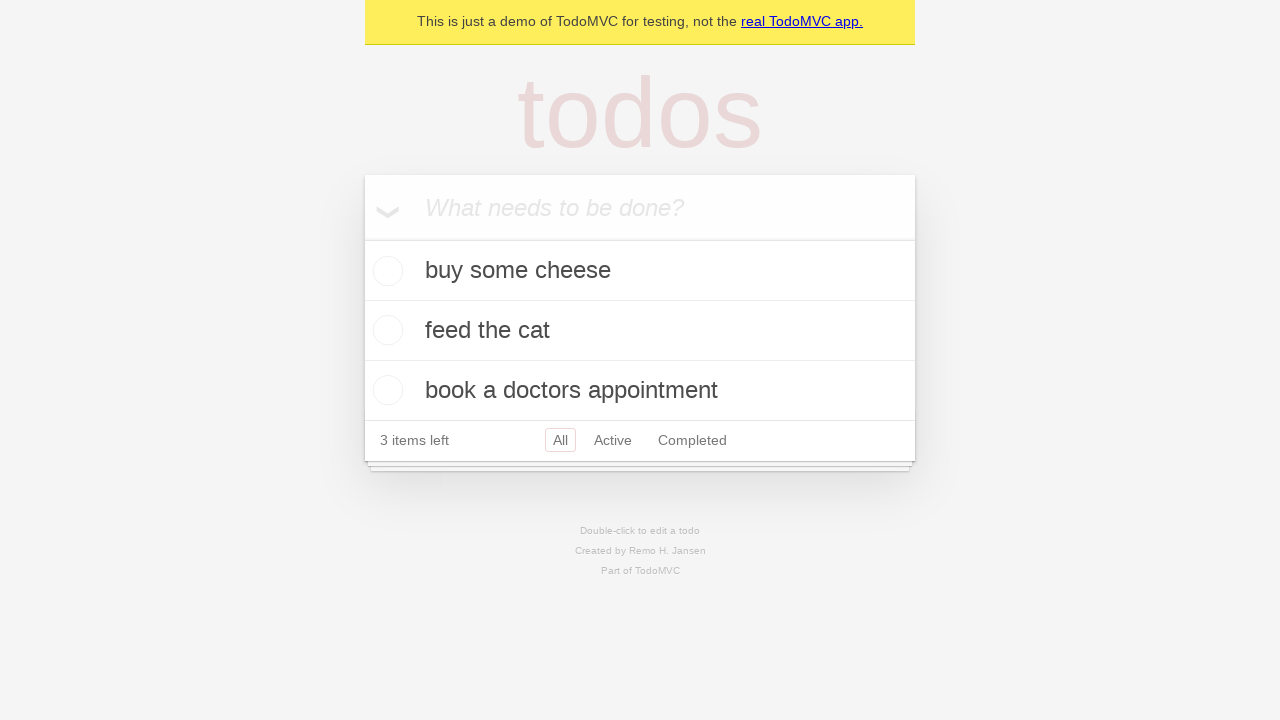

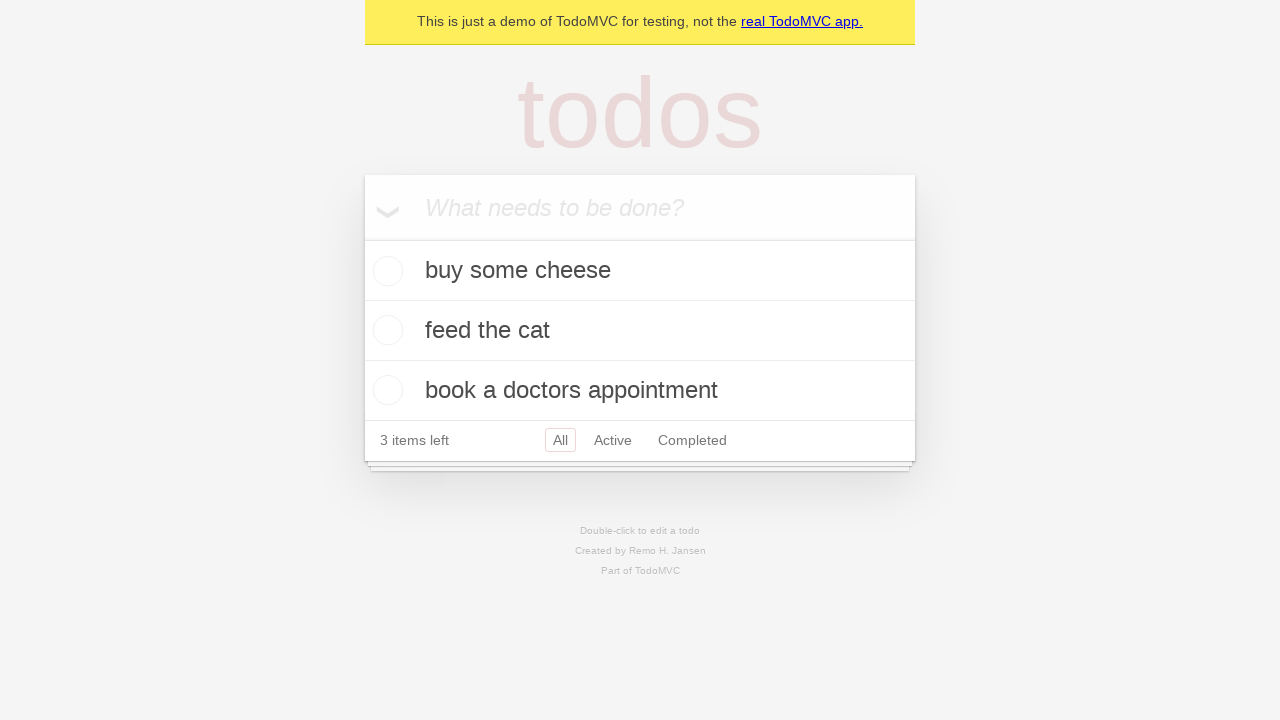